Tests dynamic loading functionality by clicking a Start button and waiting for the "Hello World!" text to appear.

Starting URL: https://automationfc.github.io/dynamic-loading/

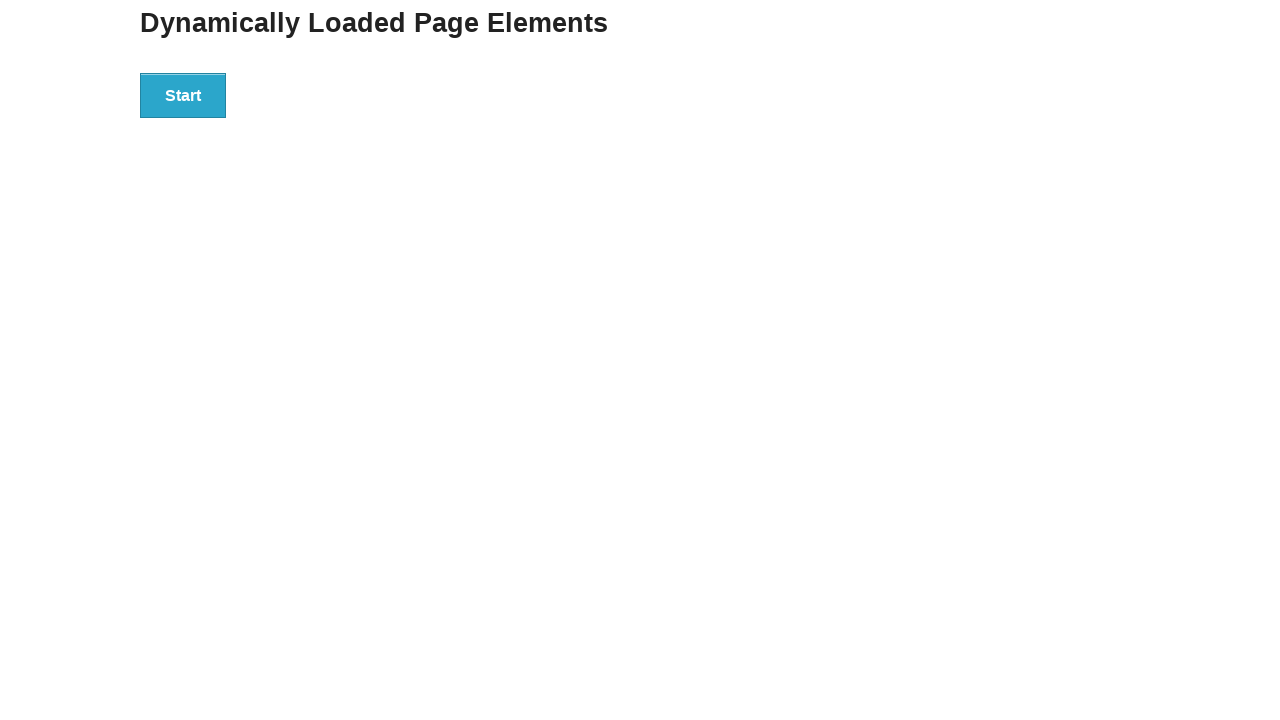

Clicked the Start button to initiate dynamic loading at (183, 95) on xpath=//button[text()='Start']
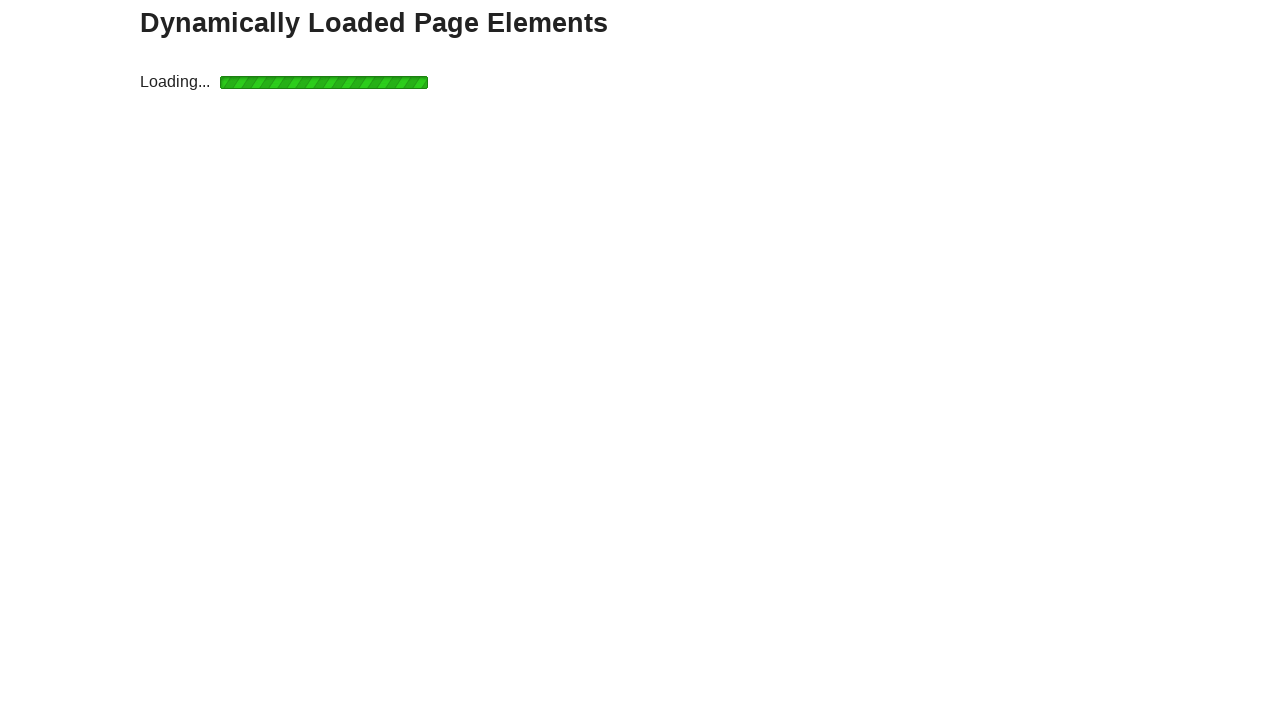

Waited for 'Hello World!' text to appear and become visible
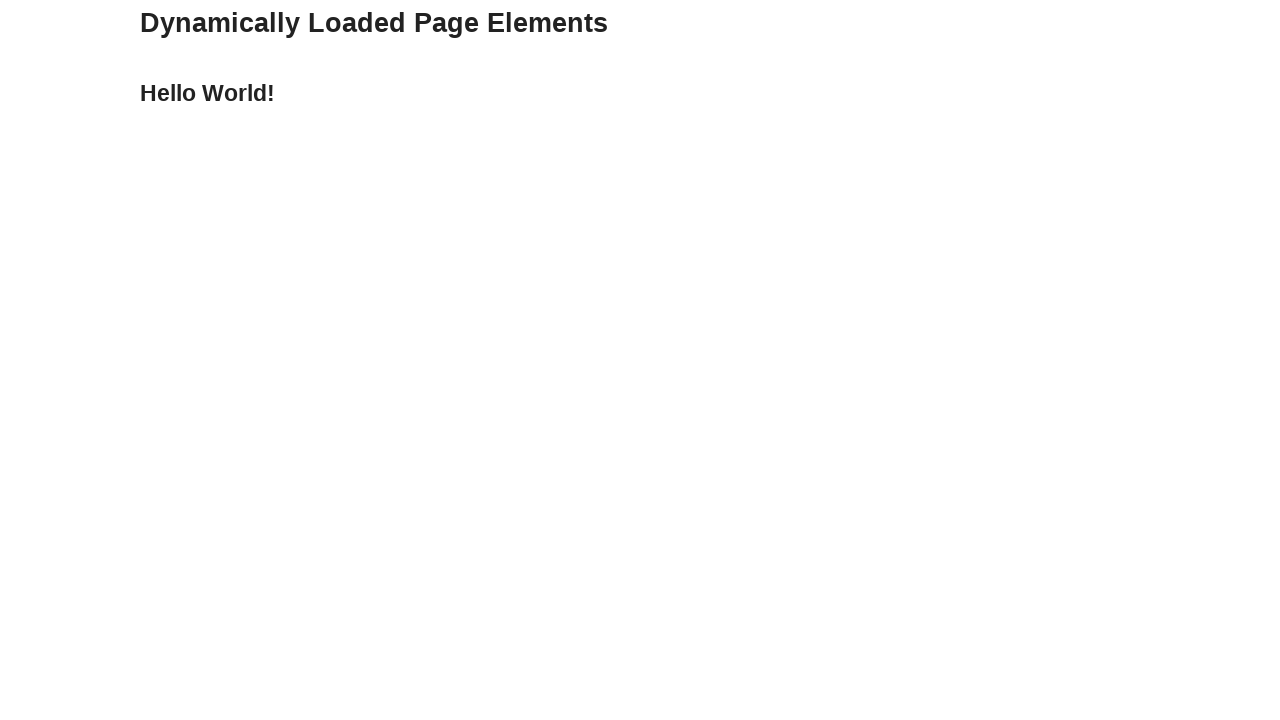

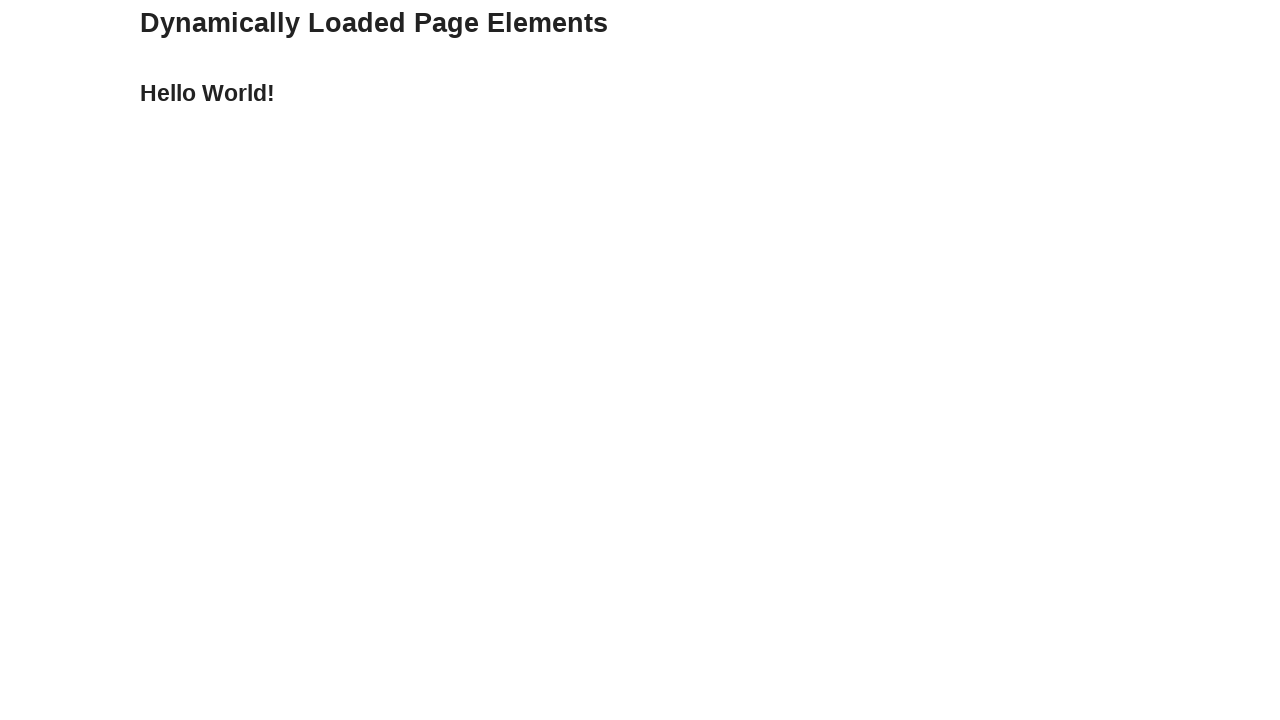